Navigates to Ultimate QA home page and scrolls to bottom to load dynamic content

Starting URL: https://www.ultimateqa.com

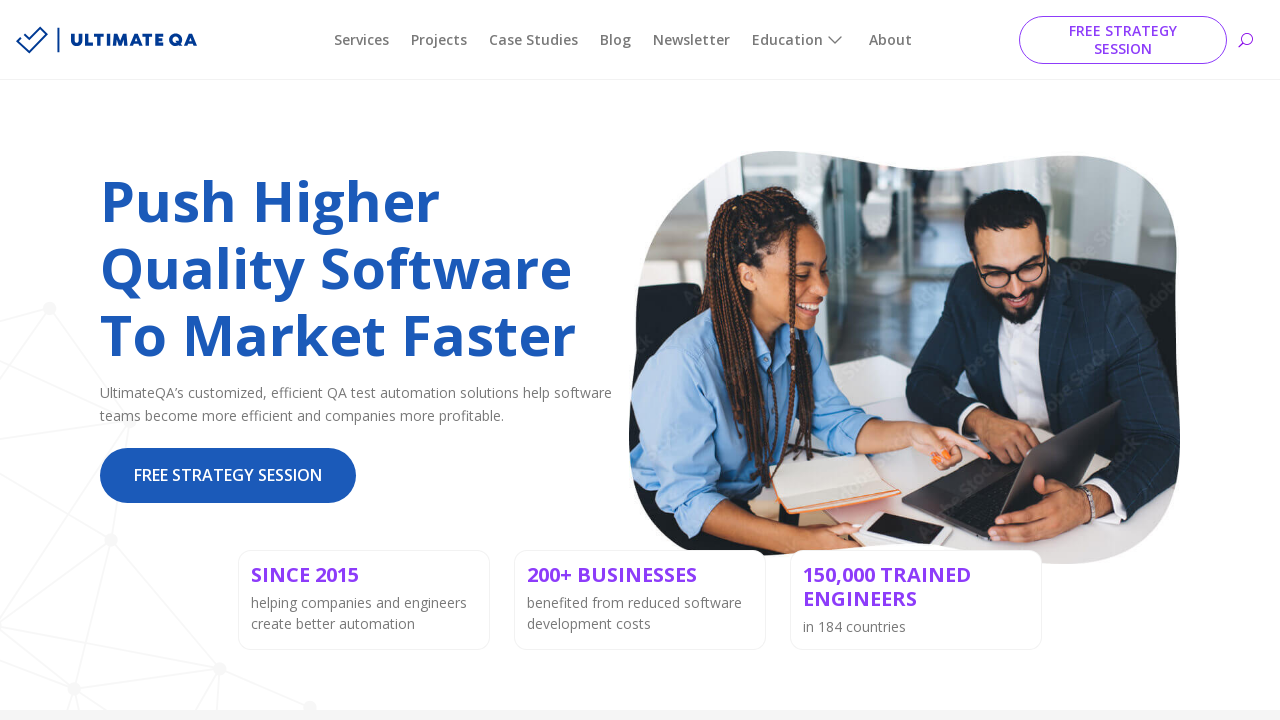

Navigated to Ultimate QA home page
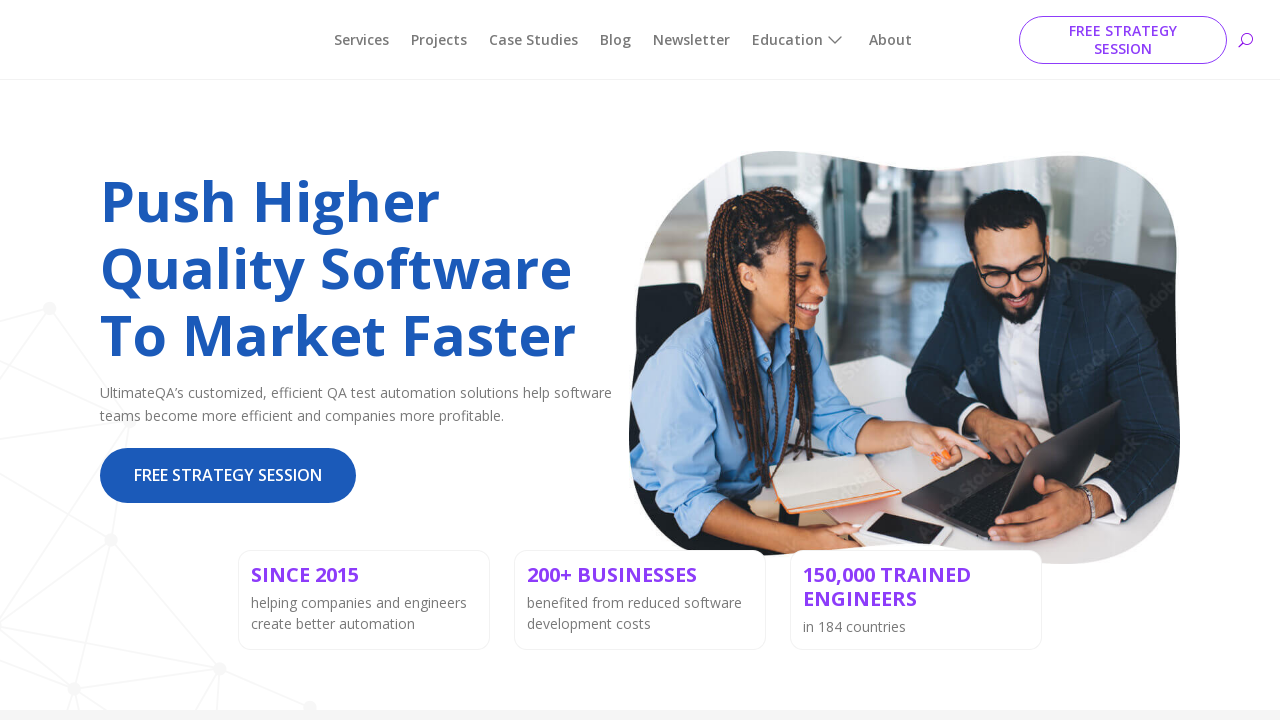

Scrolled to bottom of page to load dynamic content
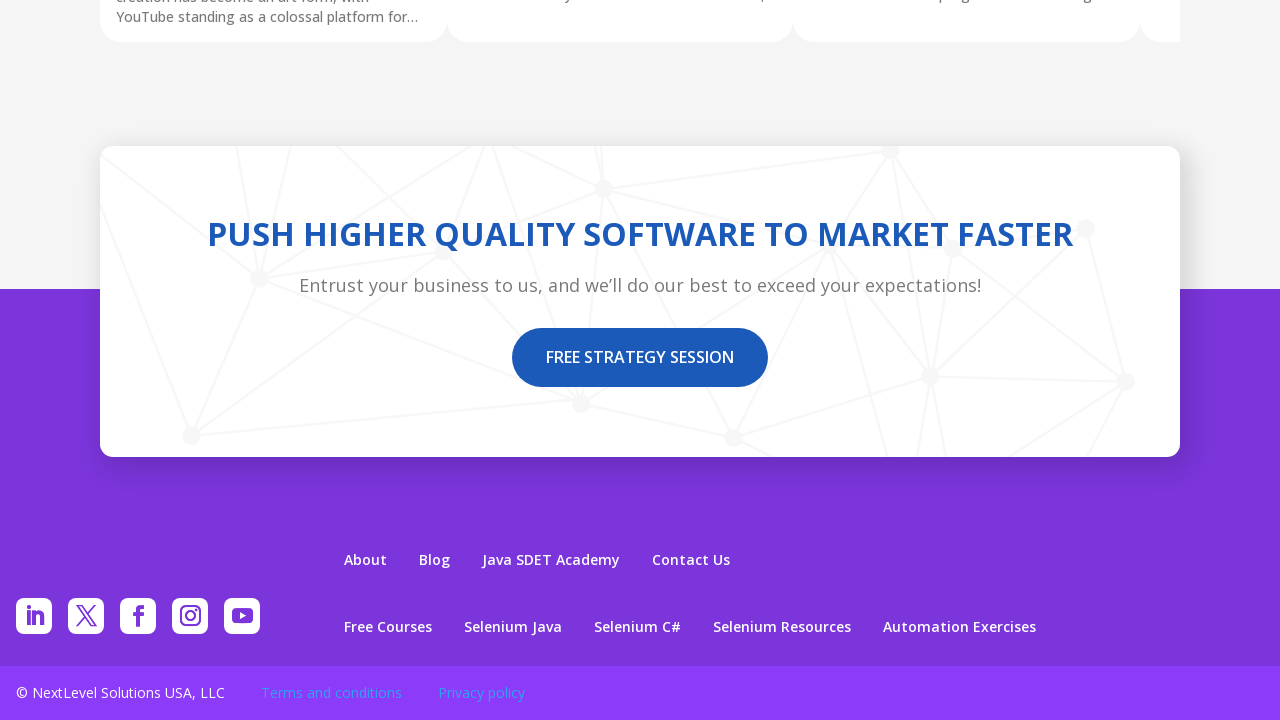

Waited 4 seconds for dynamic content to load
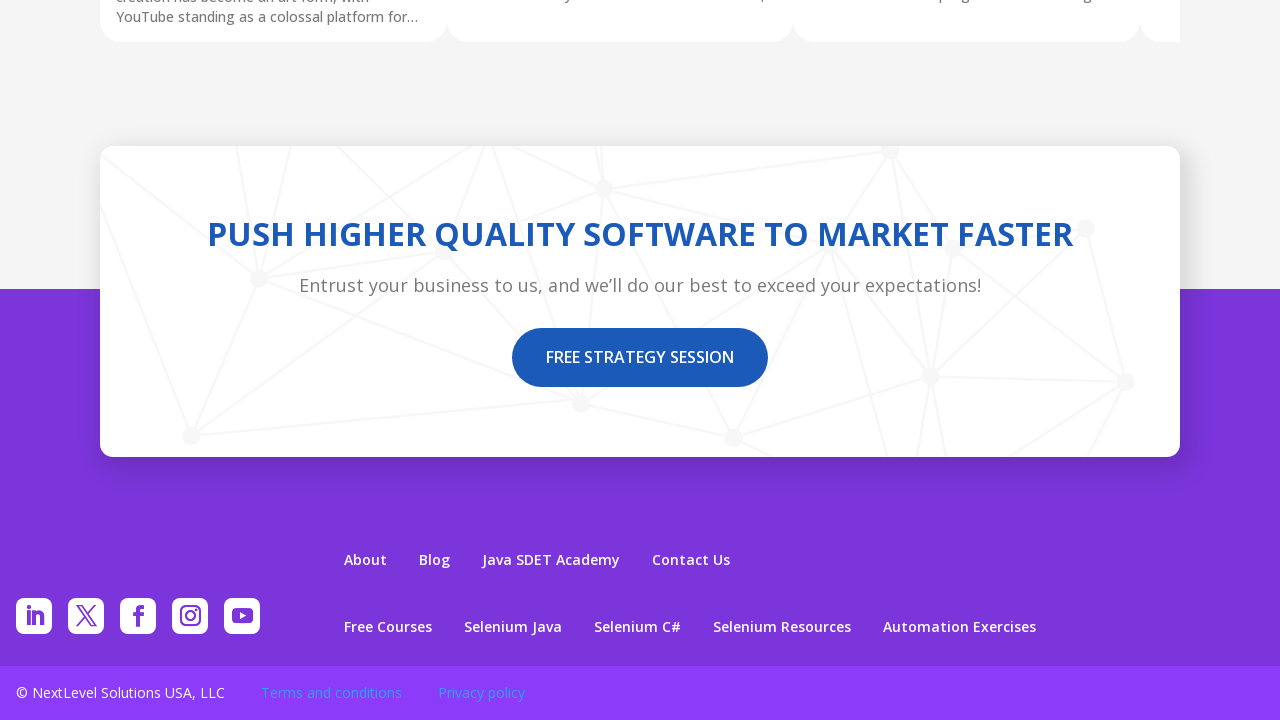

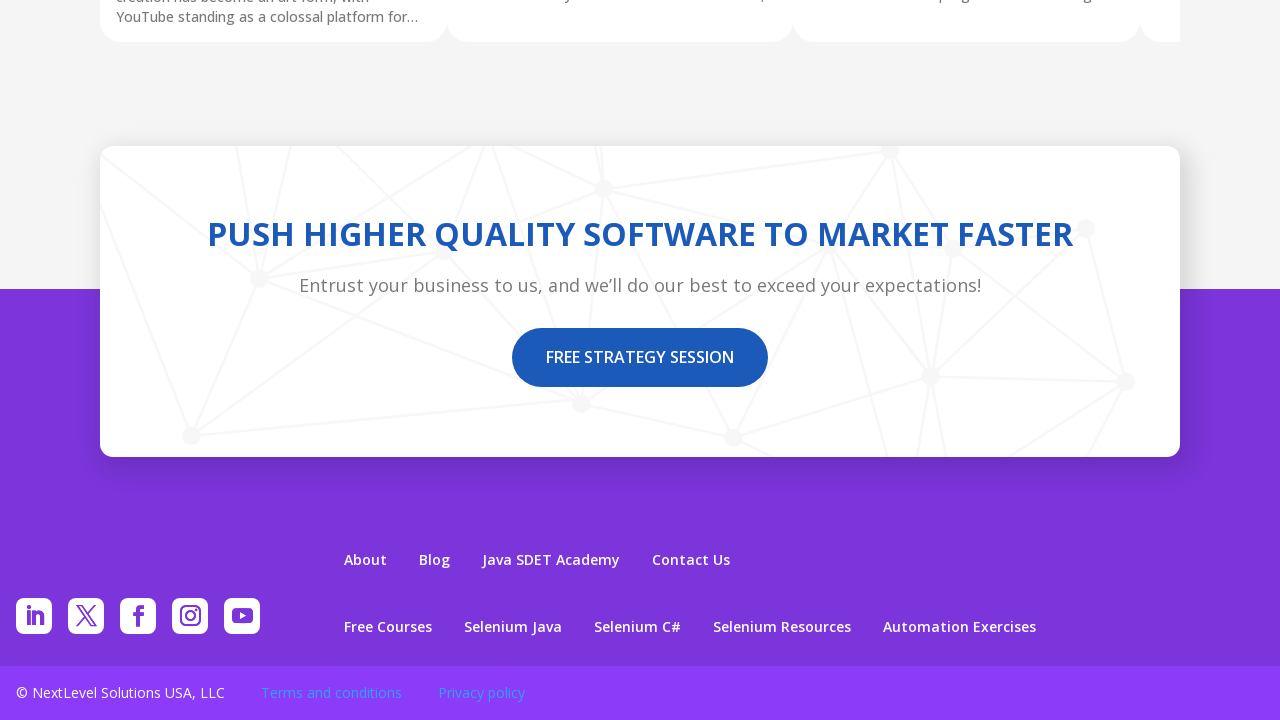